Tests dropdown menu functionality by clicking a dropdown button and then selecting the Facebook link from the dropdown options

Starting URL: https://omayo.blogspot.com/

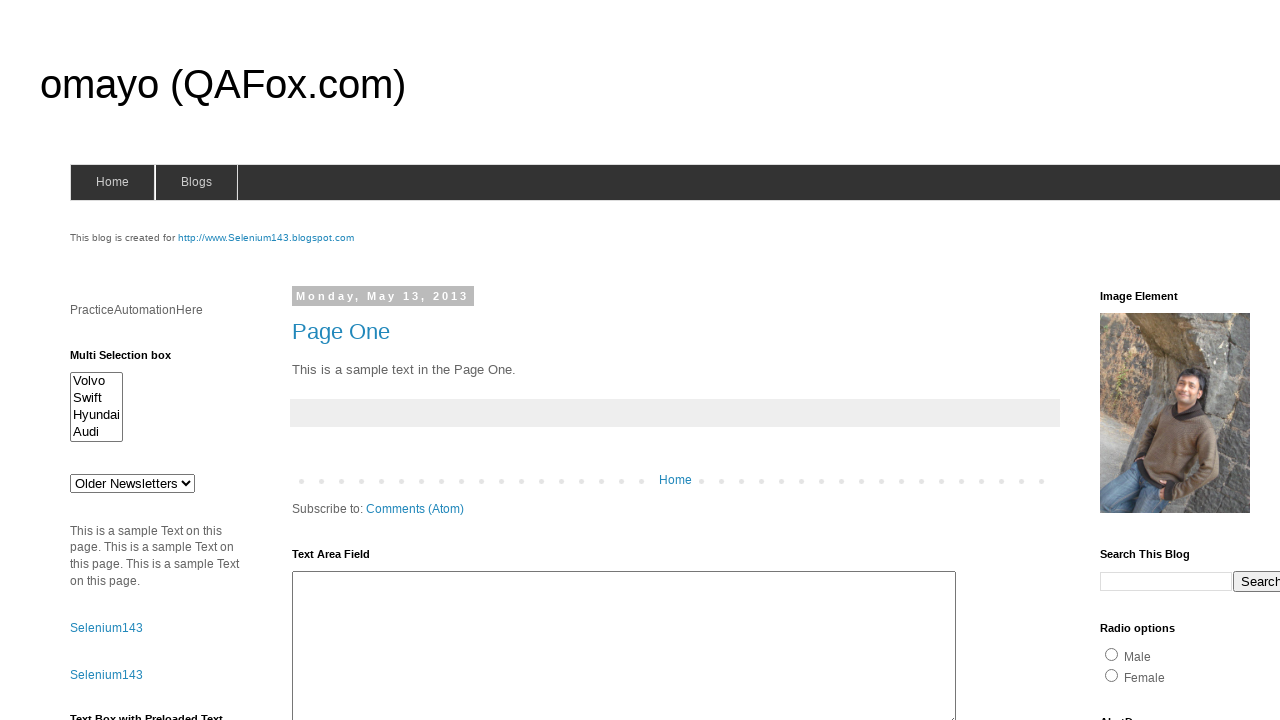

Clicked dropdown button to reveal menu options at (1227, 360) on button.dropbtn
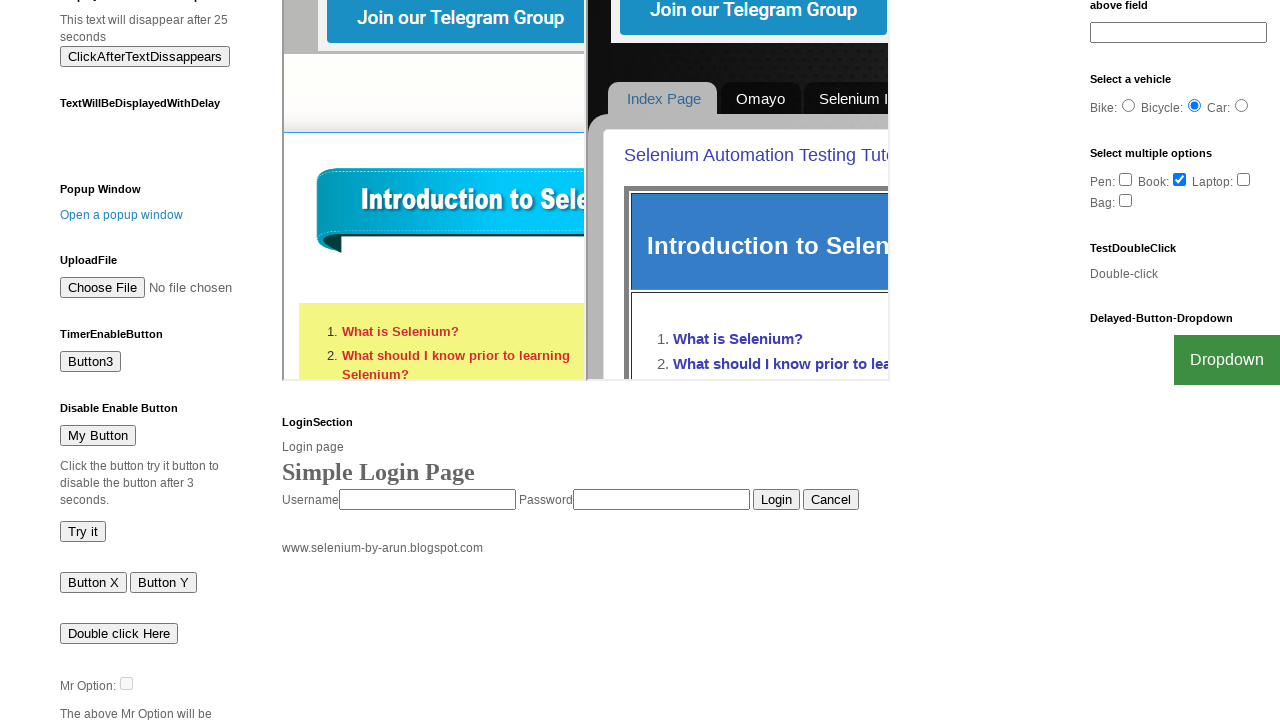

Waited for Facebook link to become visible in dropdown menu
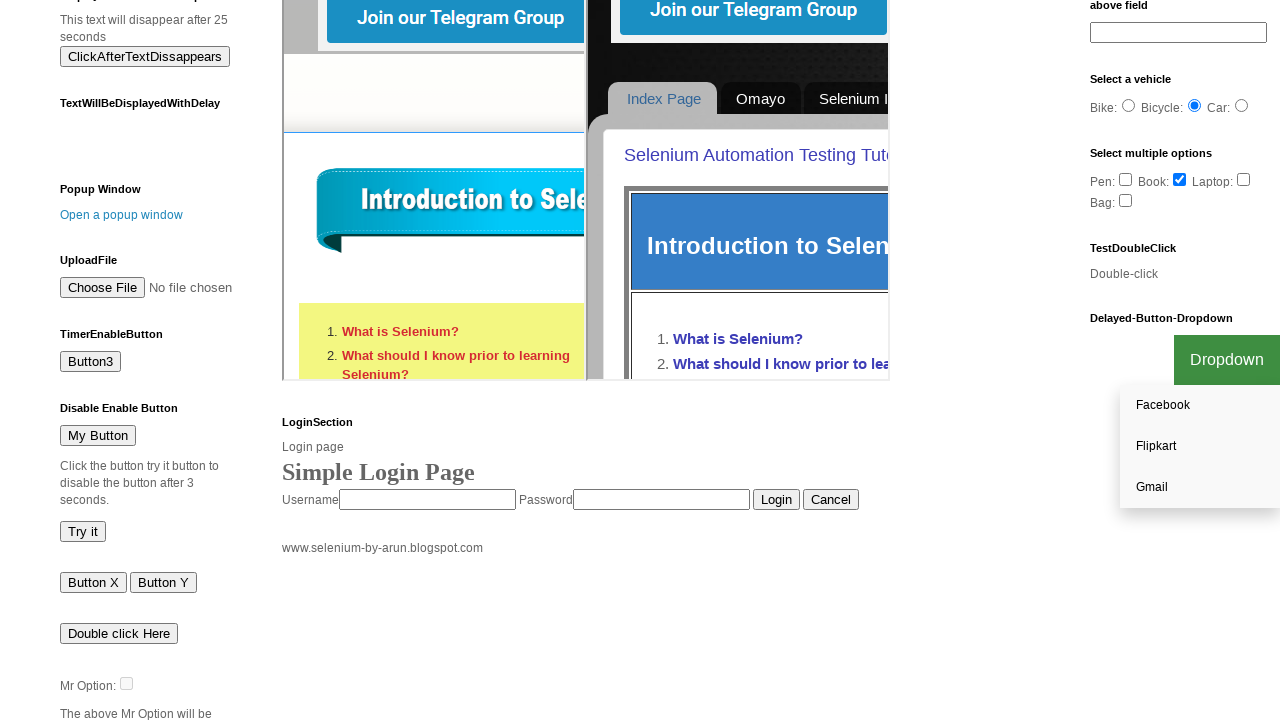

Clicked Facebook link from dropdown menu at (1200, 406) on a:has-text('Facebook')
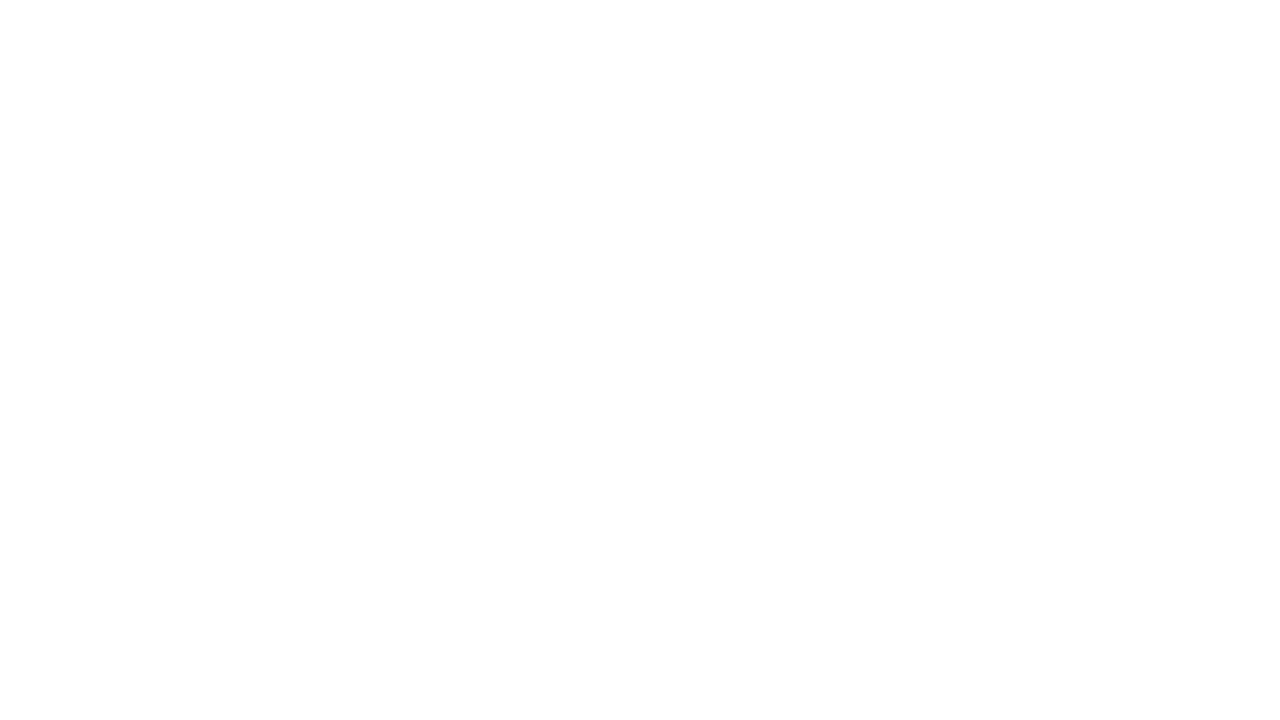

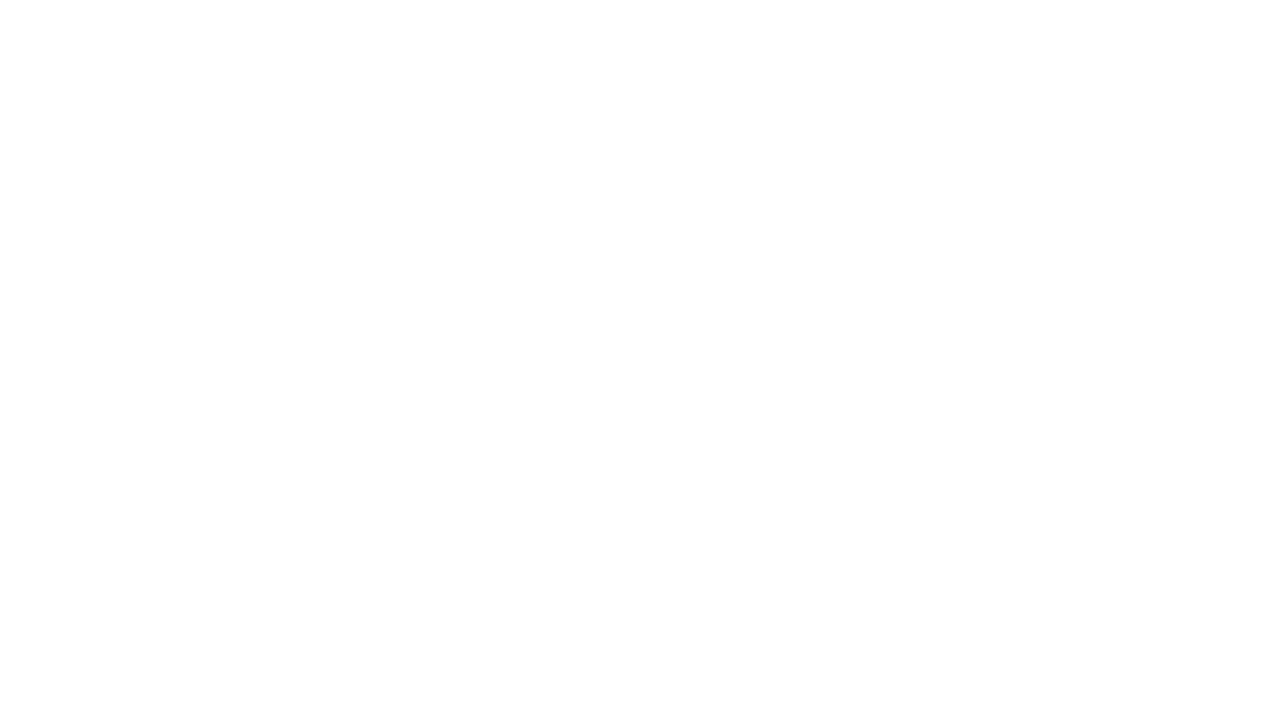